Tests visual layout of XKCD comic page 554 by modifying the logo dimensions and checking for visual changes

Starting URL: https://xkcd.com/554/

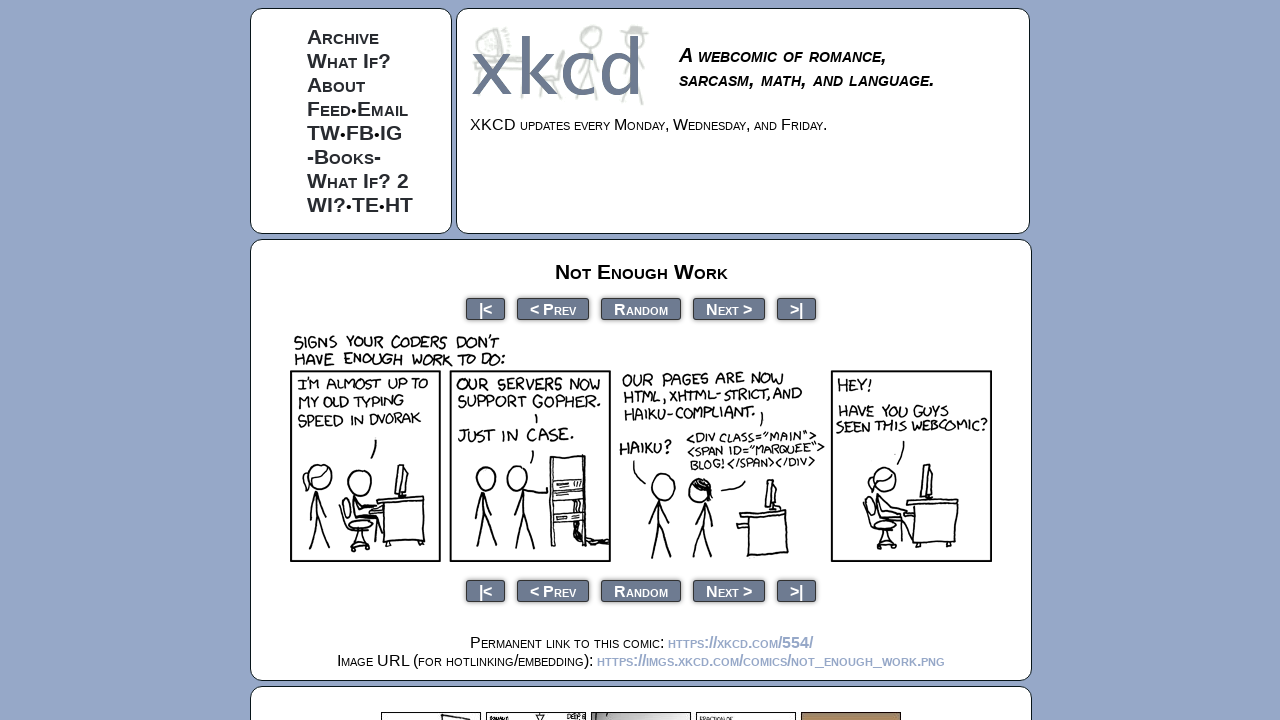

Waited for page to fully load (networkidle state)
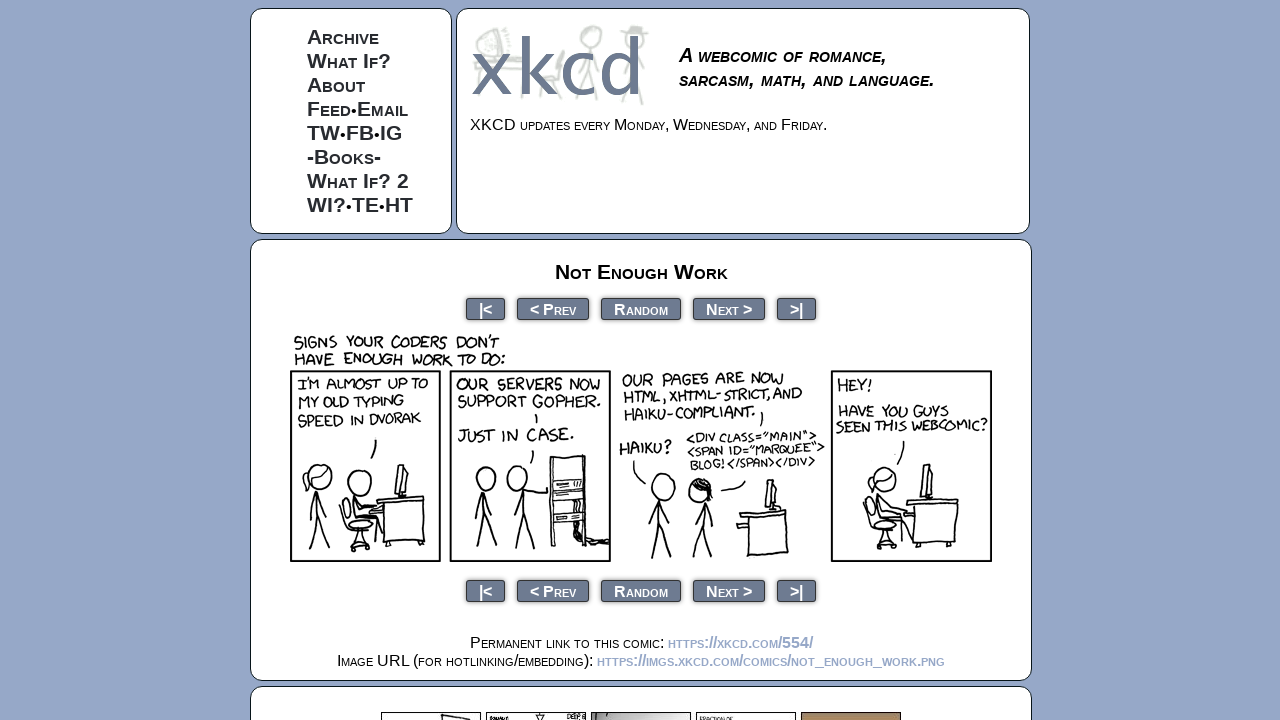

Modified xkcd logo height attribute to 110
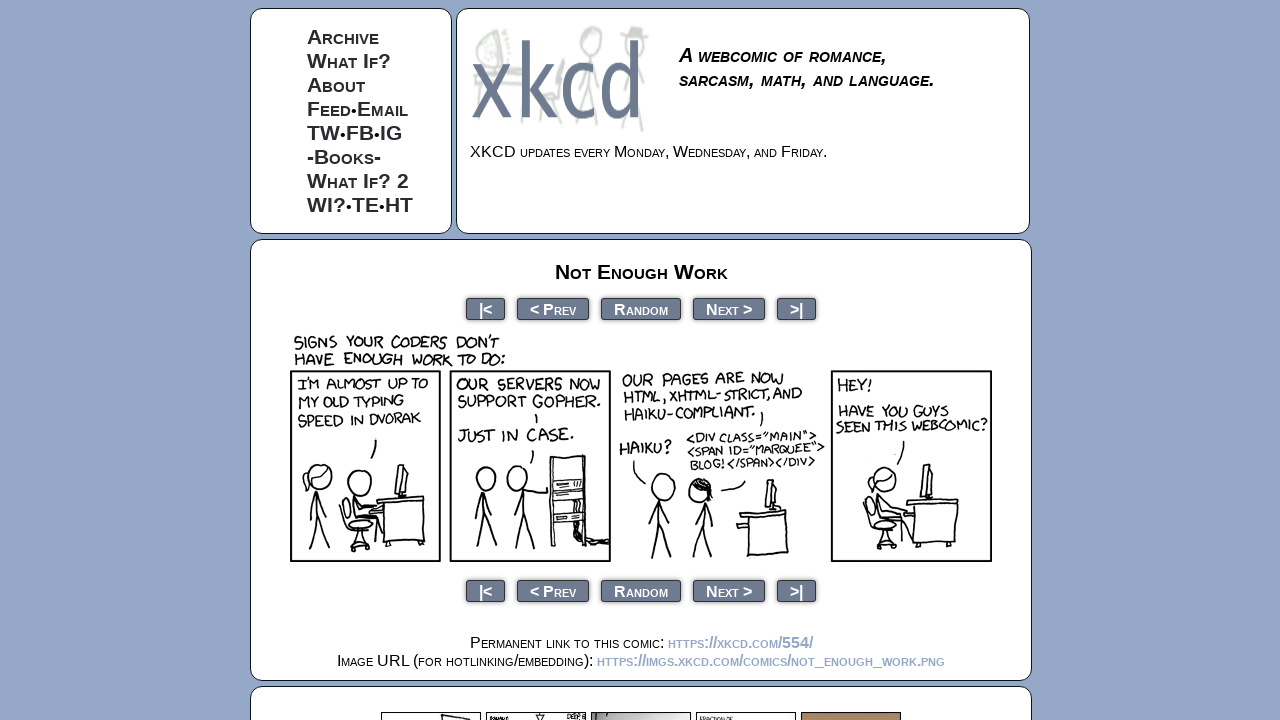

Modified xkcd logo width attribute to 120
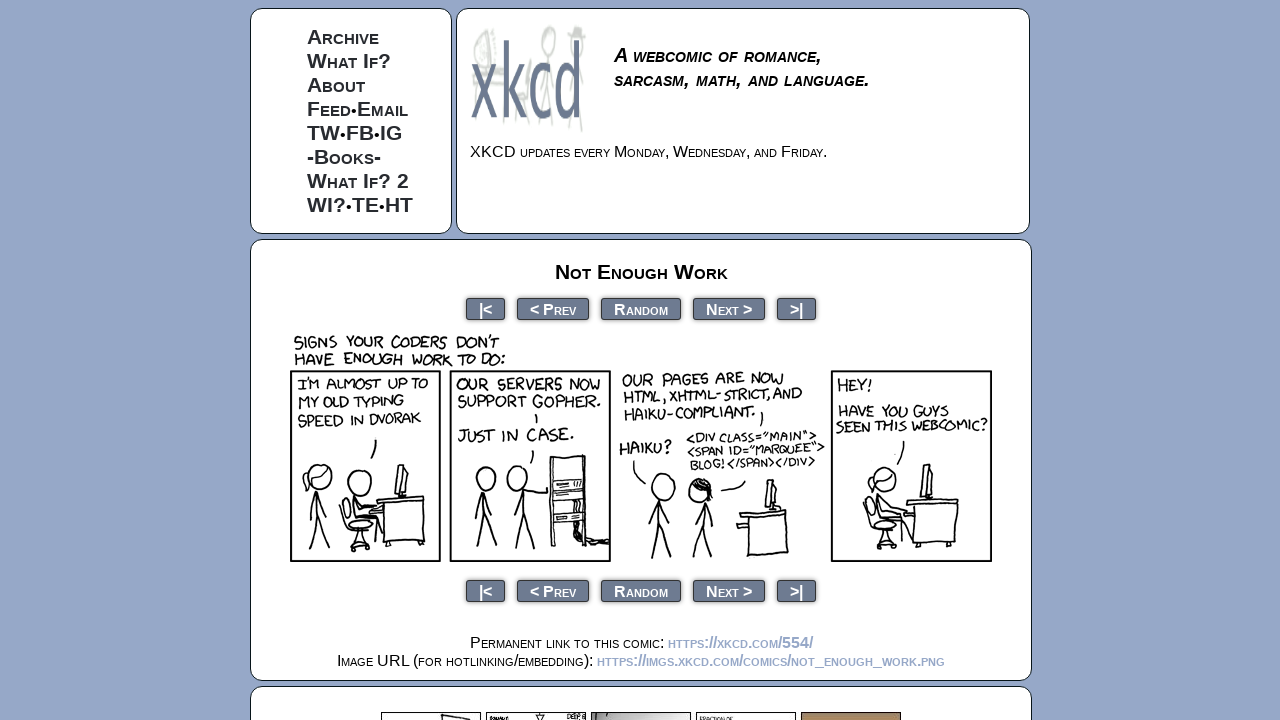

Verified xkcd logo element is still present on page
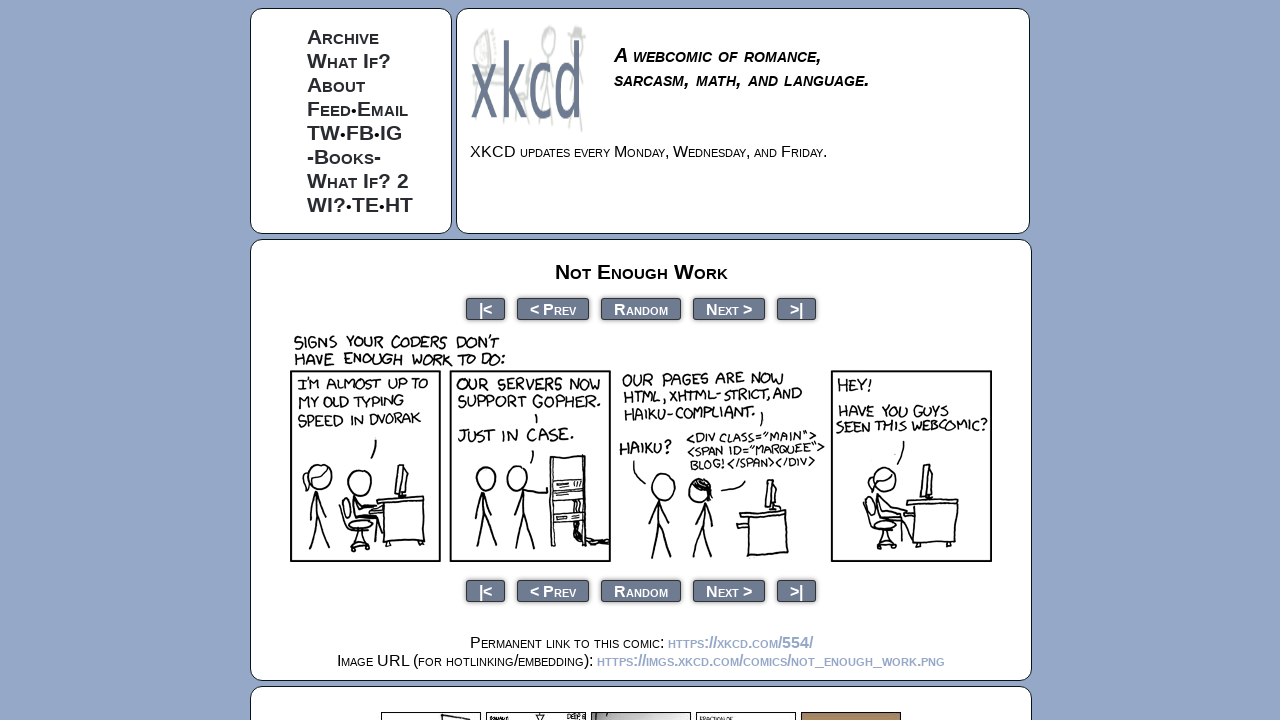

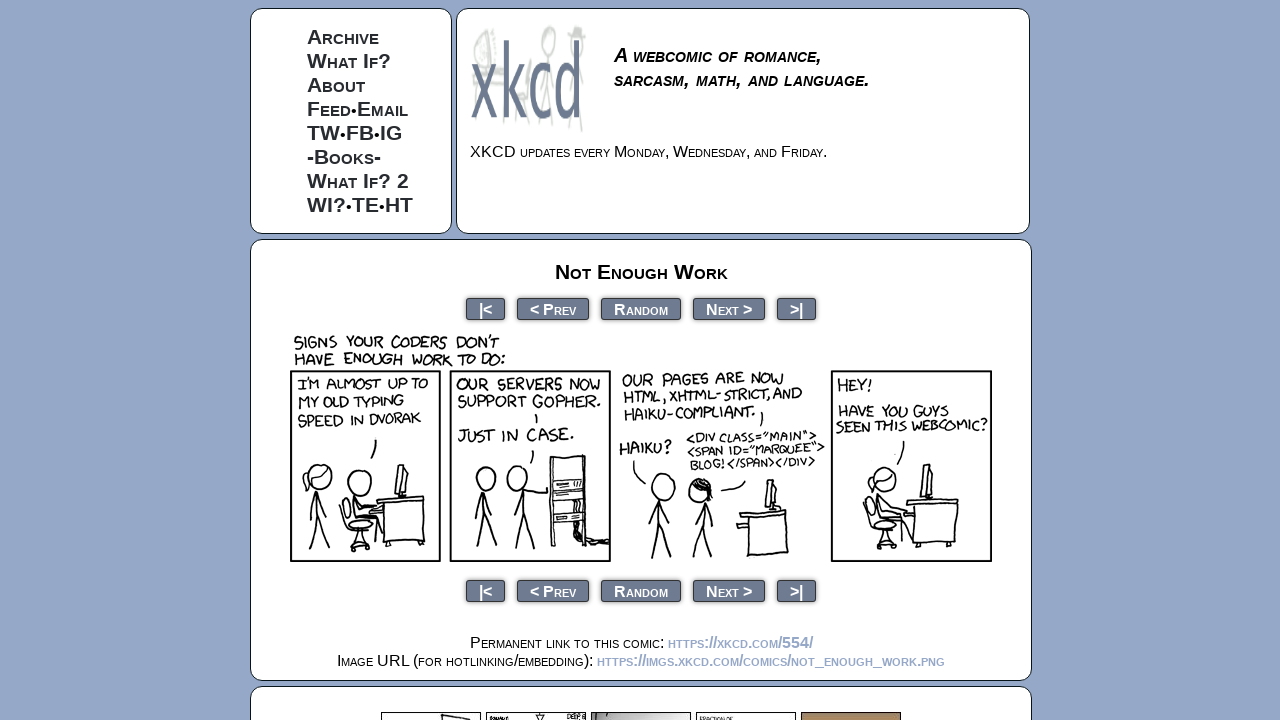